Tests input field by navigating to Inputs page, entering a value, and verifying the input value

Starting URL: http://the-internet.herokuapp.com/

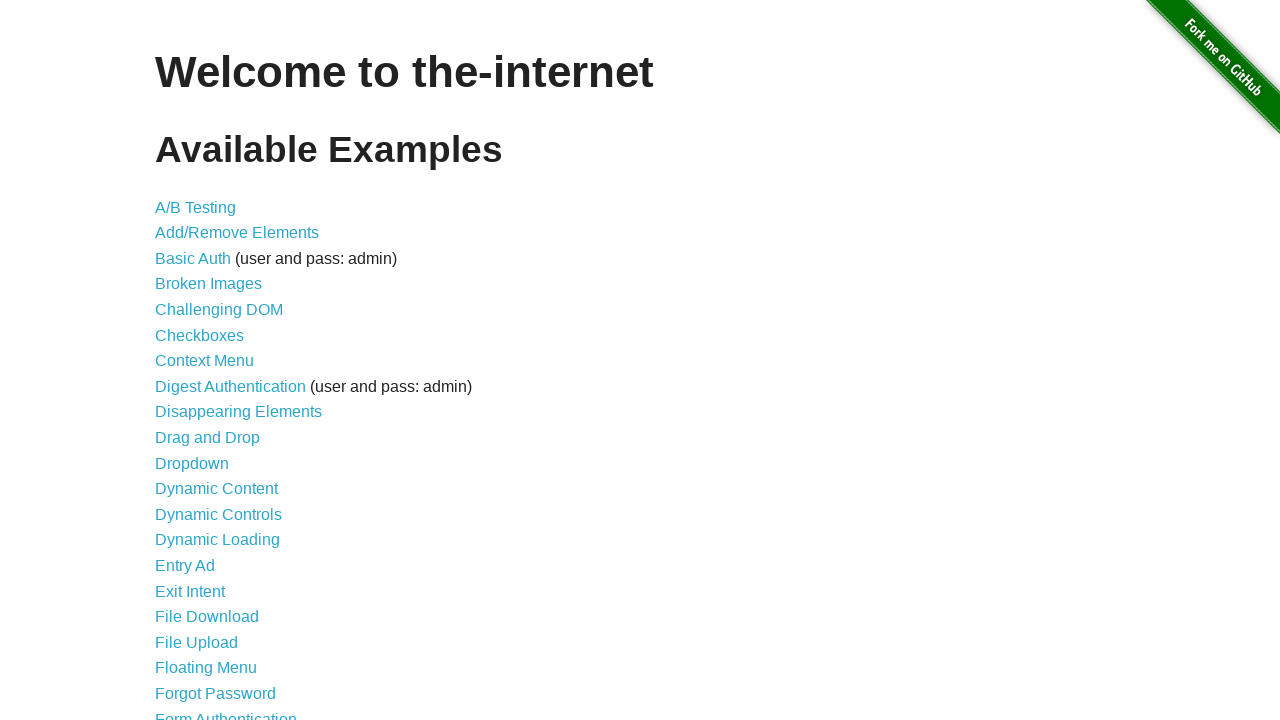

Clicked on Inputs link at (176, 361) on xpath=//a[text() = 'Inputs']
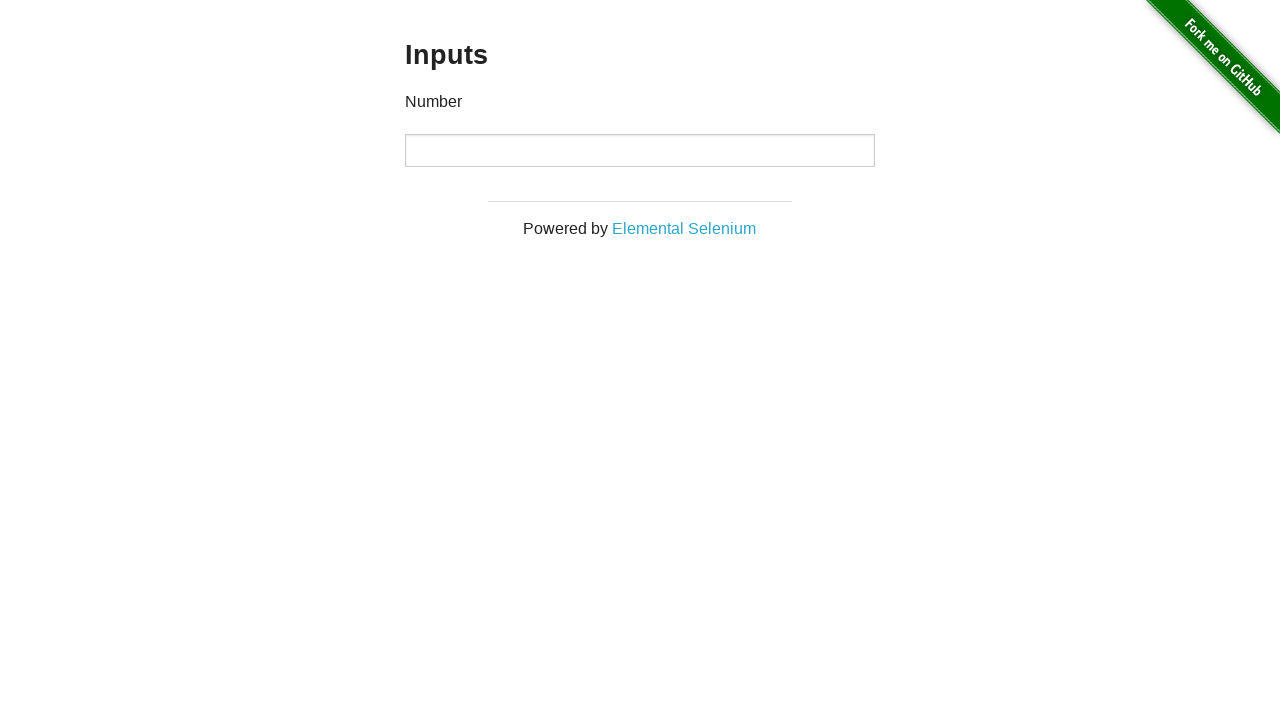

Entered value '22' in the input field on //input
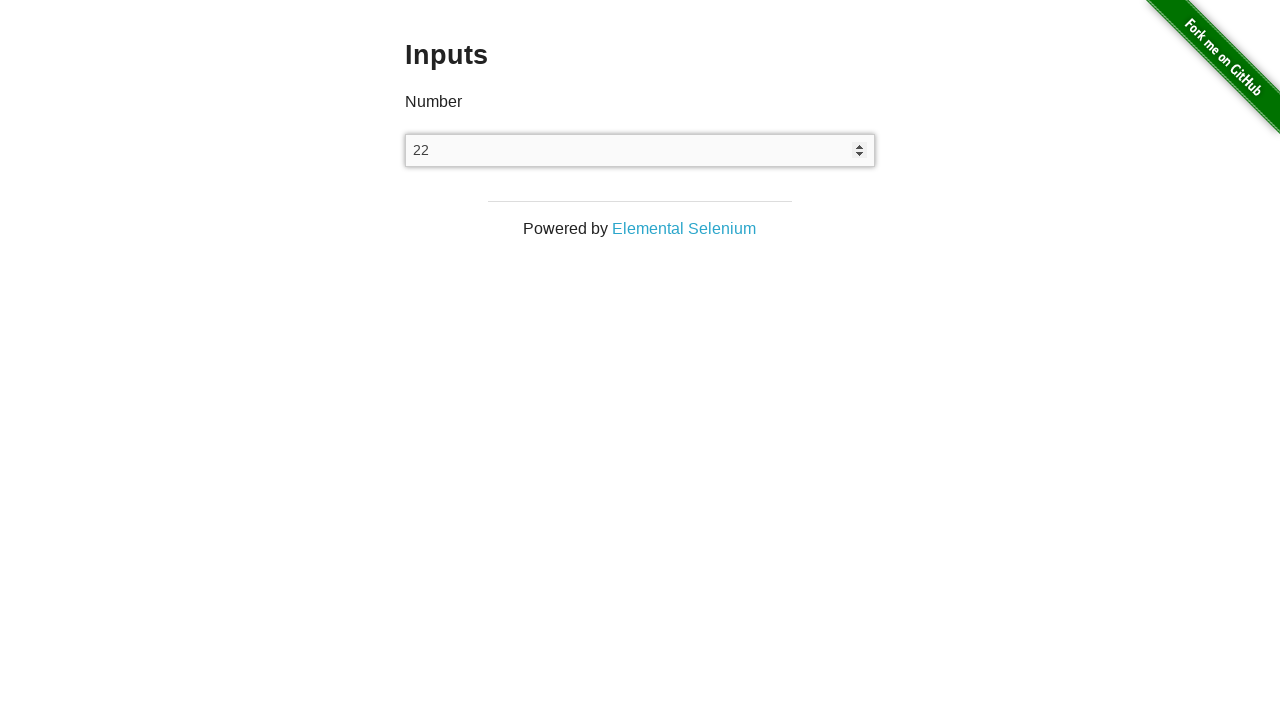

Verified input field contains correct value '22'
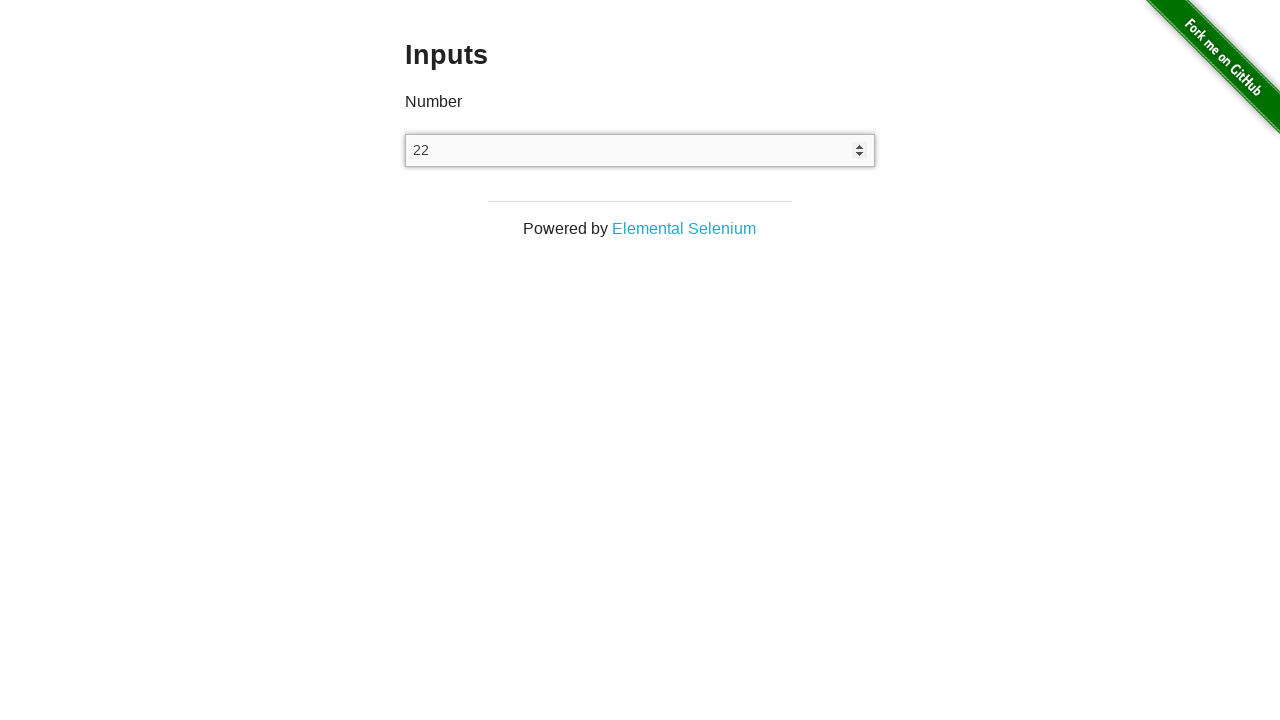

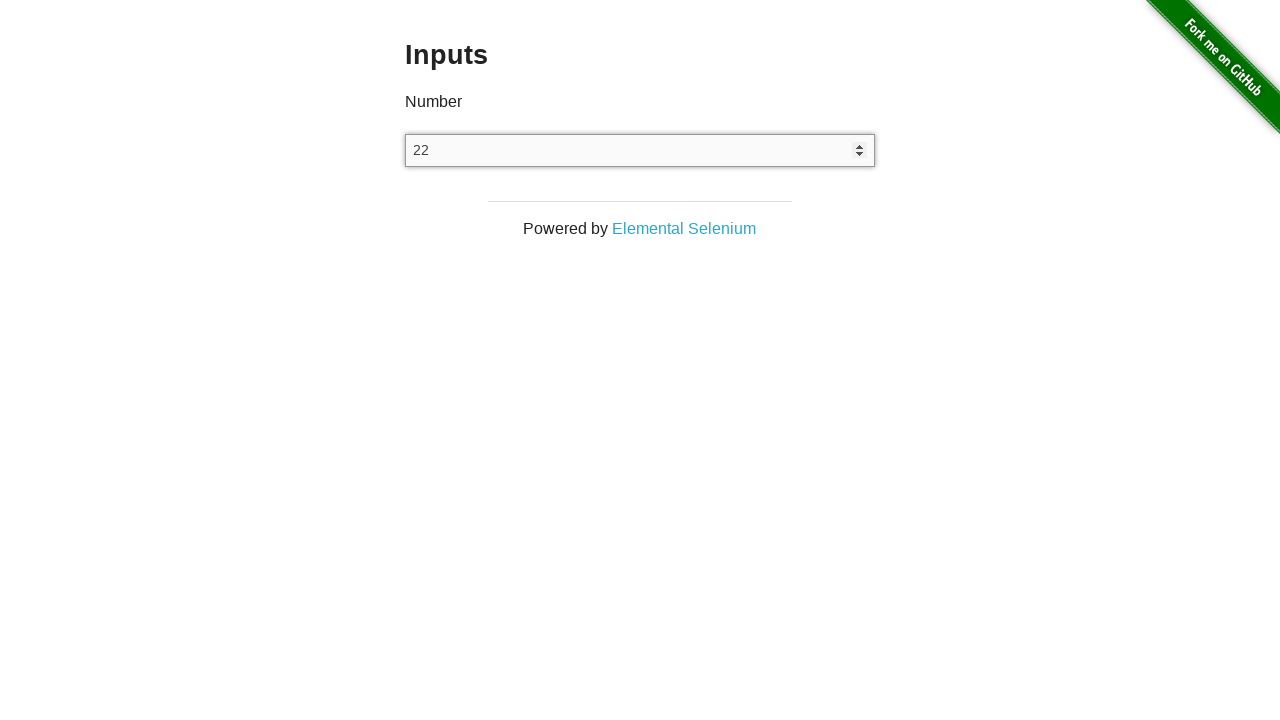